Tests JavaScript confirm alert handling by clicking a button that triggers a confirm dialog and accepting it

Starting URL: https://v1.training-support.net/selenium/javascript-alerts

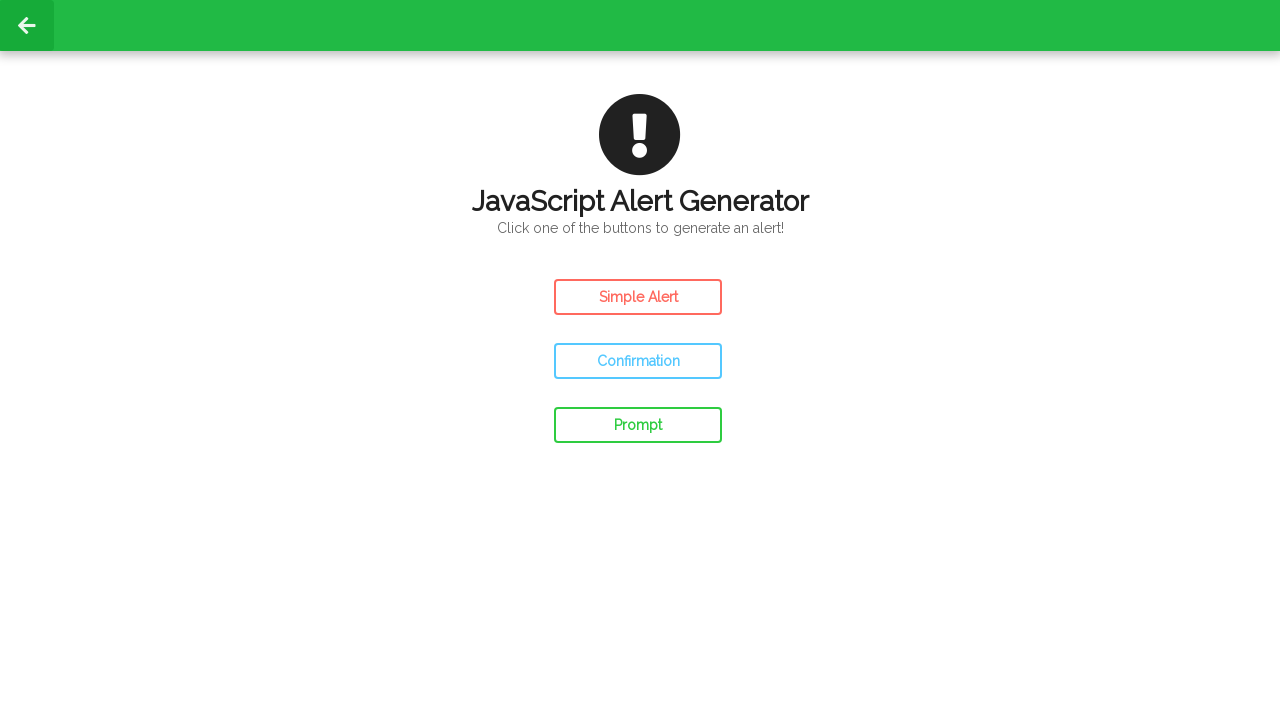

Set up dialog handler to accept confirm alerts
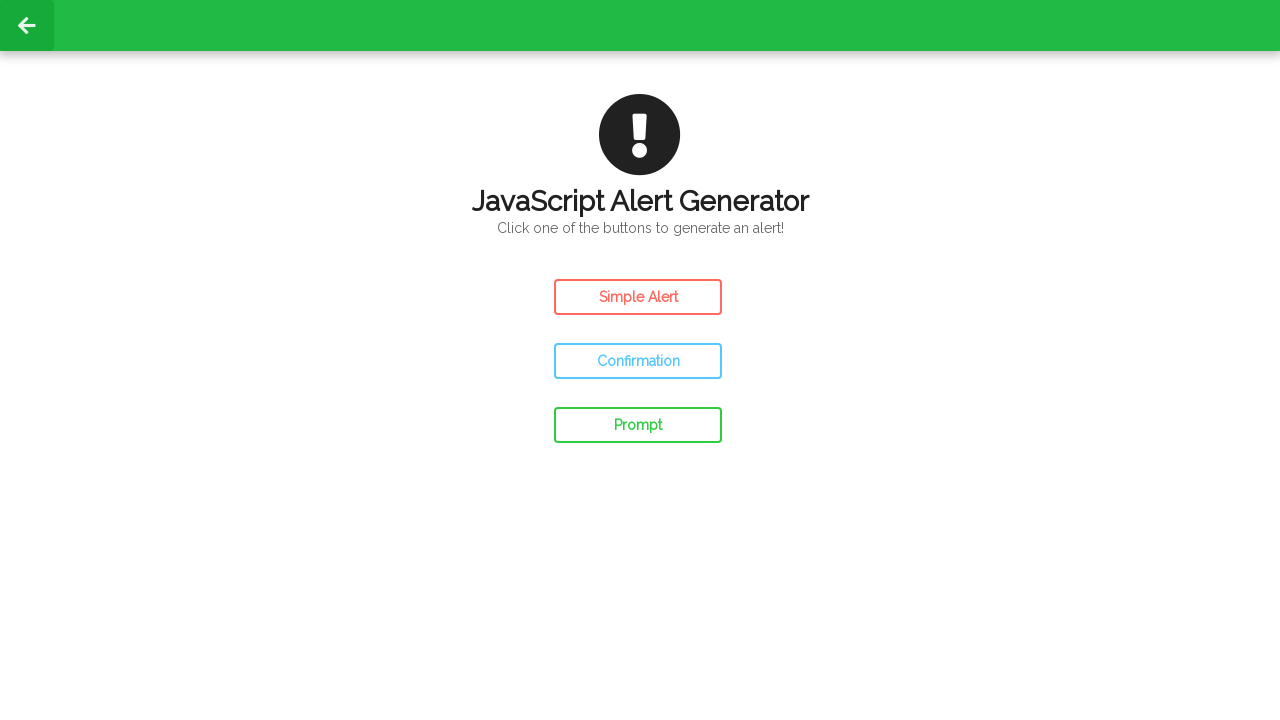

Clicked confirm button to trigger JavaScript confirm dialog at (638, 361) on #confirm
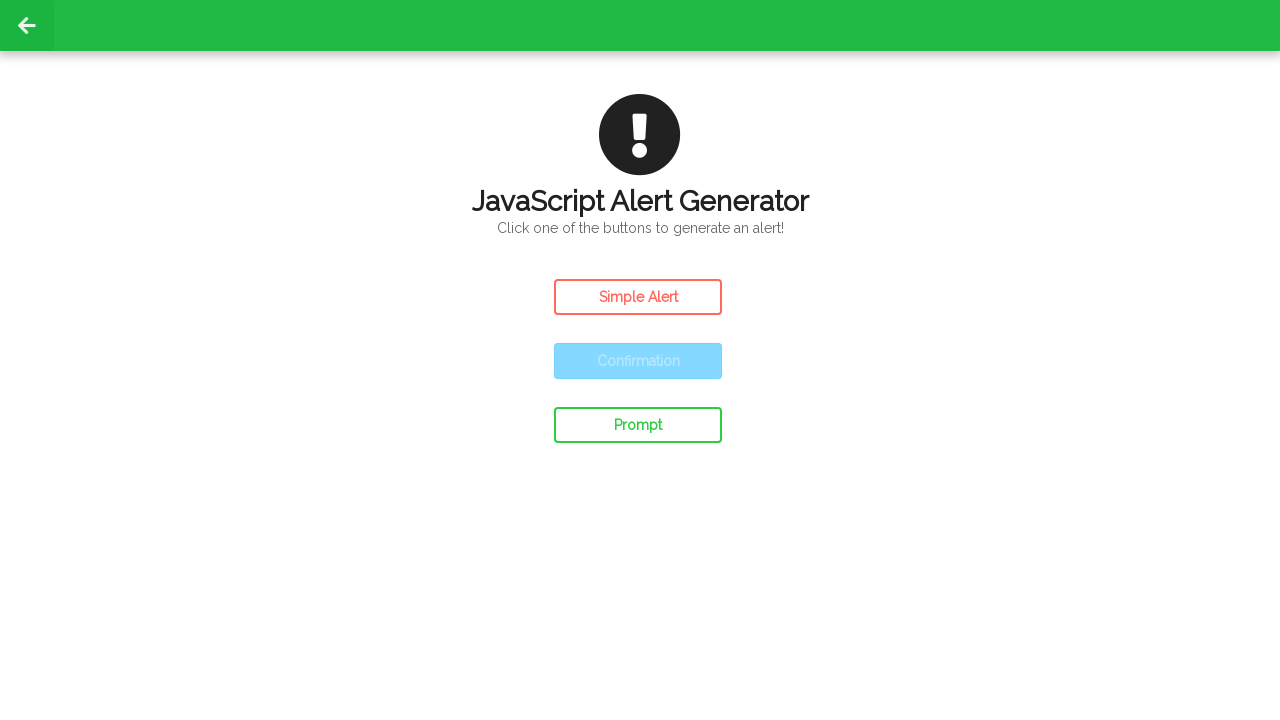

Waited for dialog interaction to complete
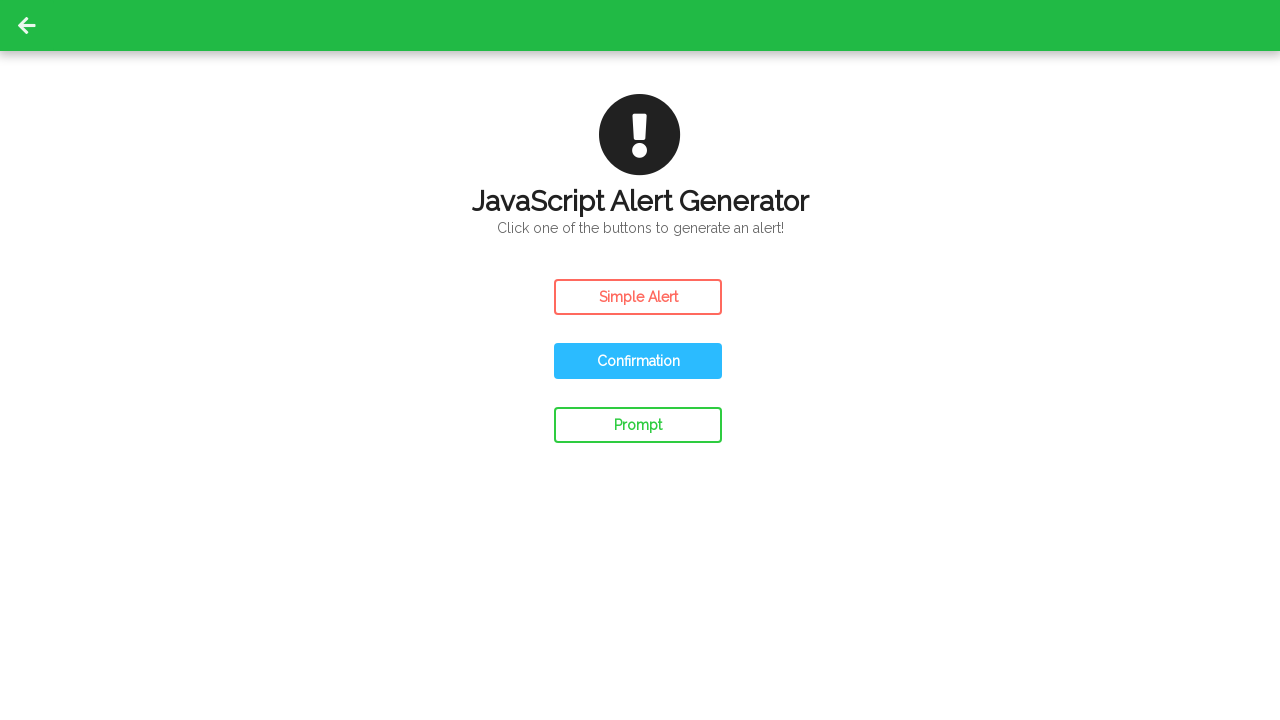

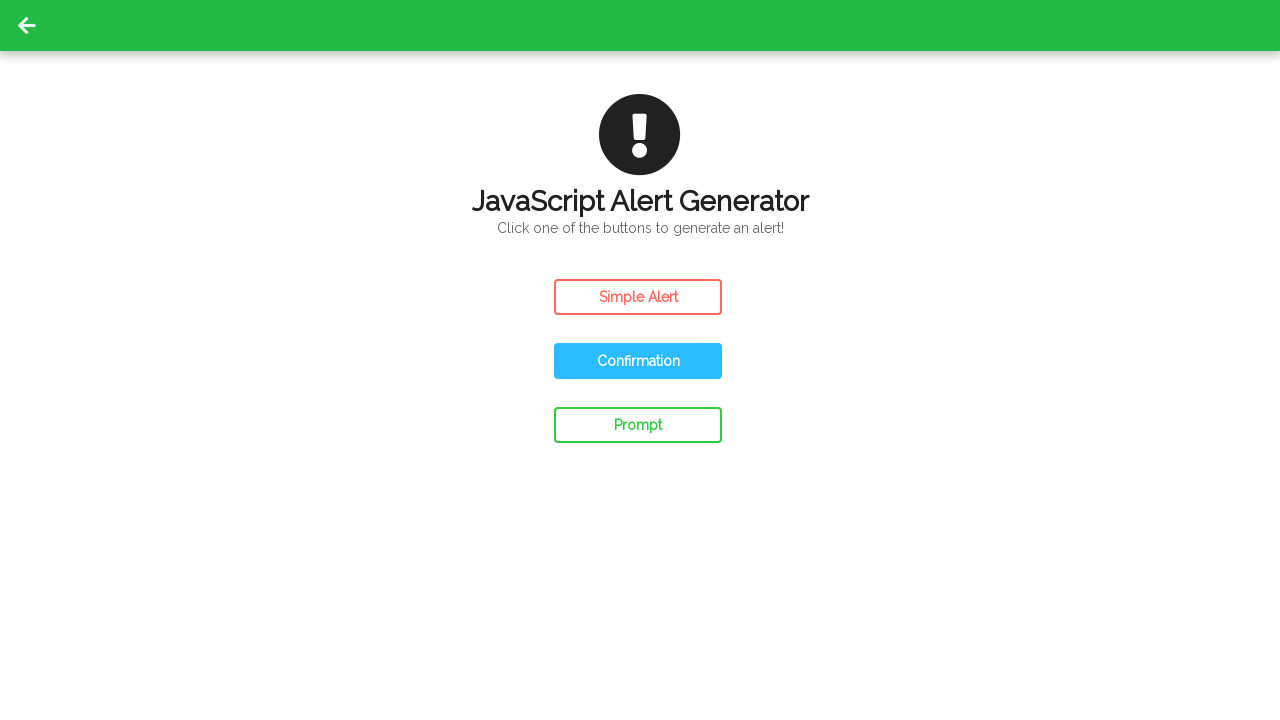